Tests that clicking pay without filling required fields shows validation error messages for email and billing name

Starting URL: https://shopdemo.e-junkie.com/

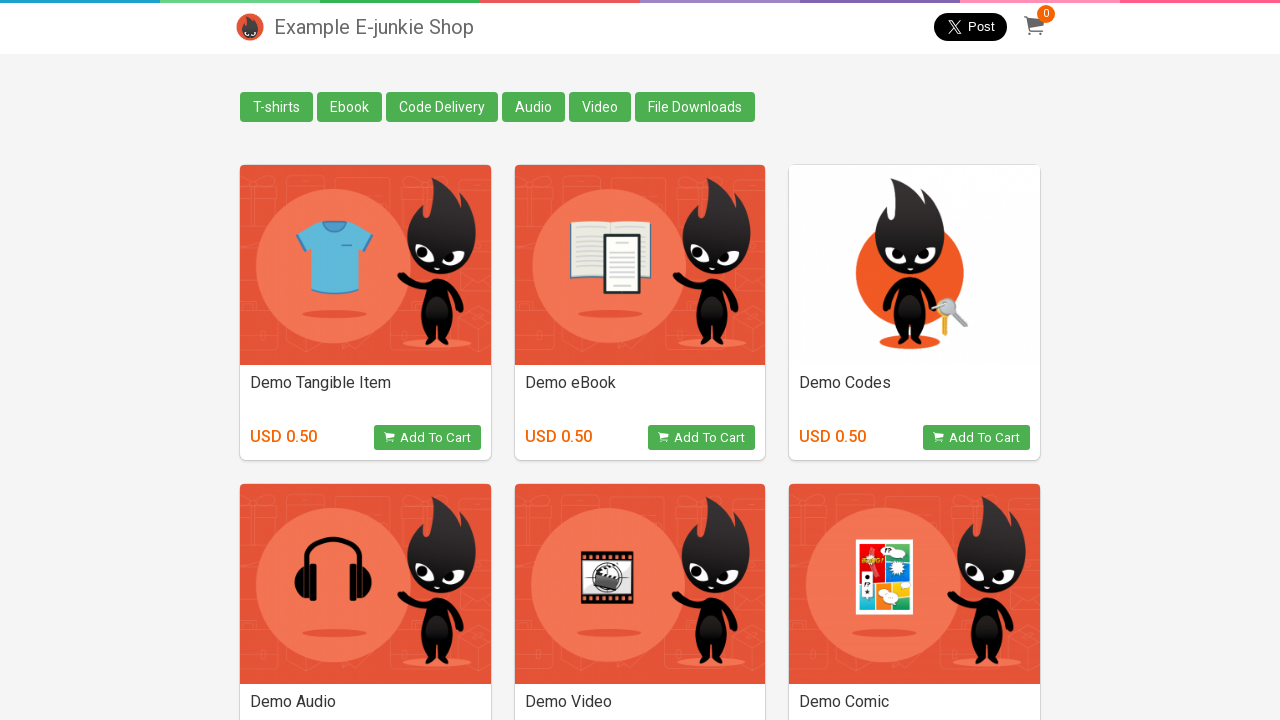

Clicked Add to Cart for product at (702, 438) on [onclick="return EJProductClick('1595015')"]
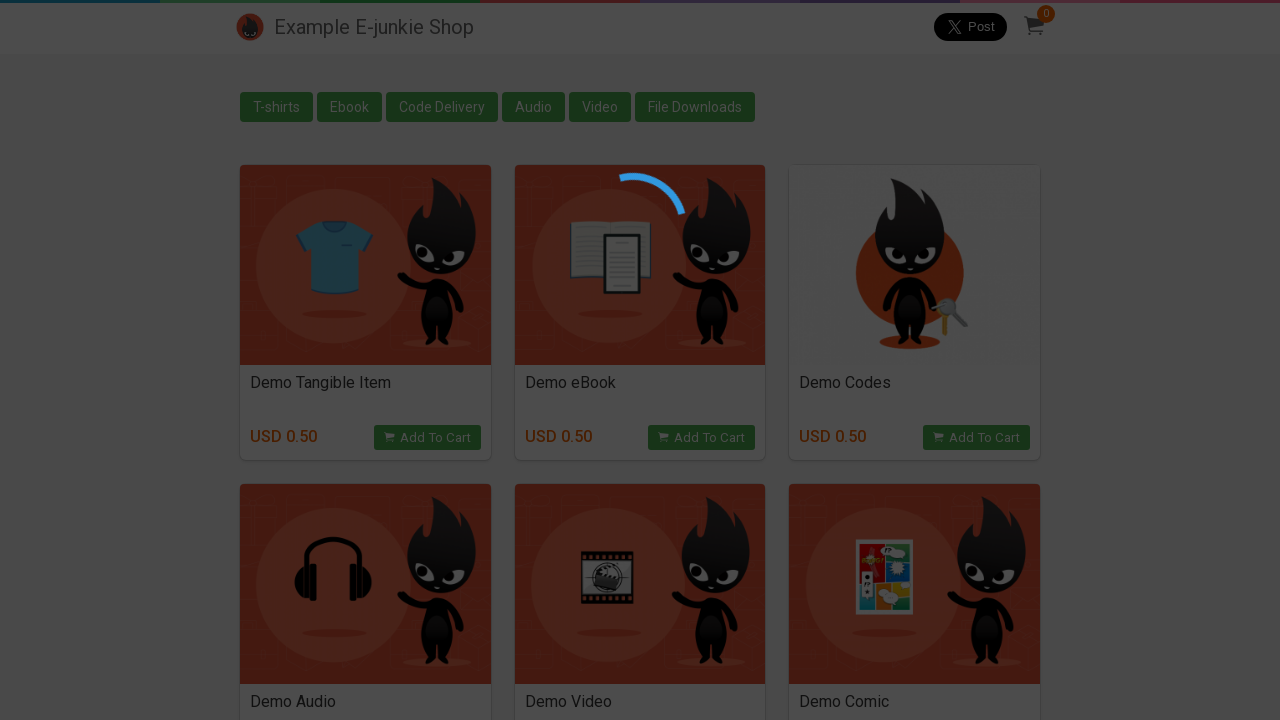

Waited 2 seconds for page to load
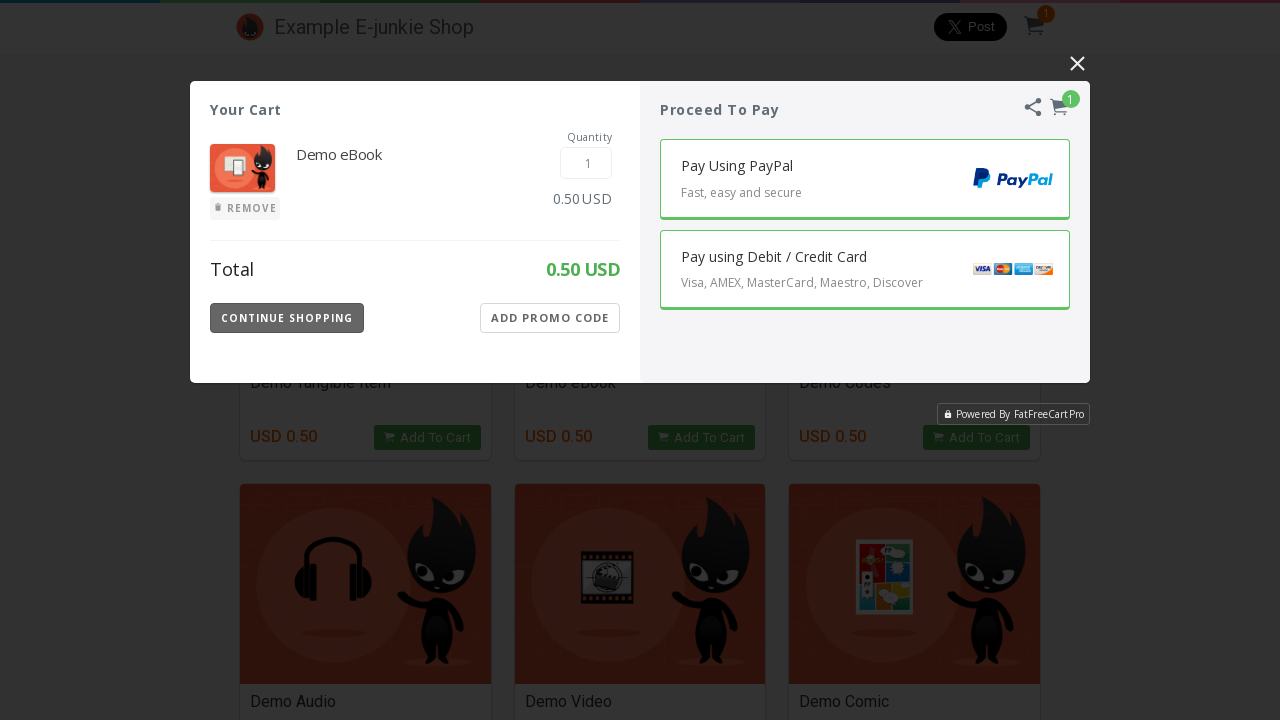

Located cart overlay iframe
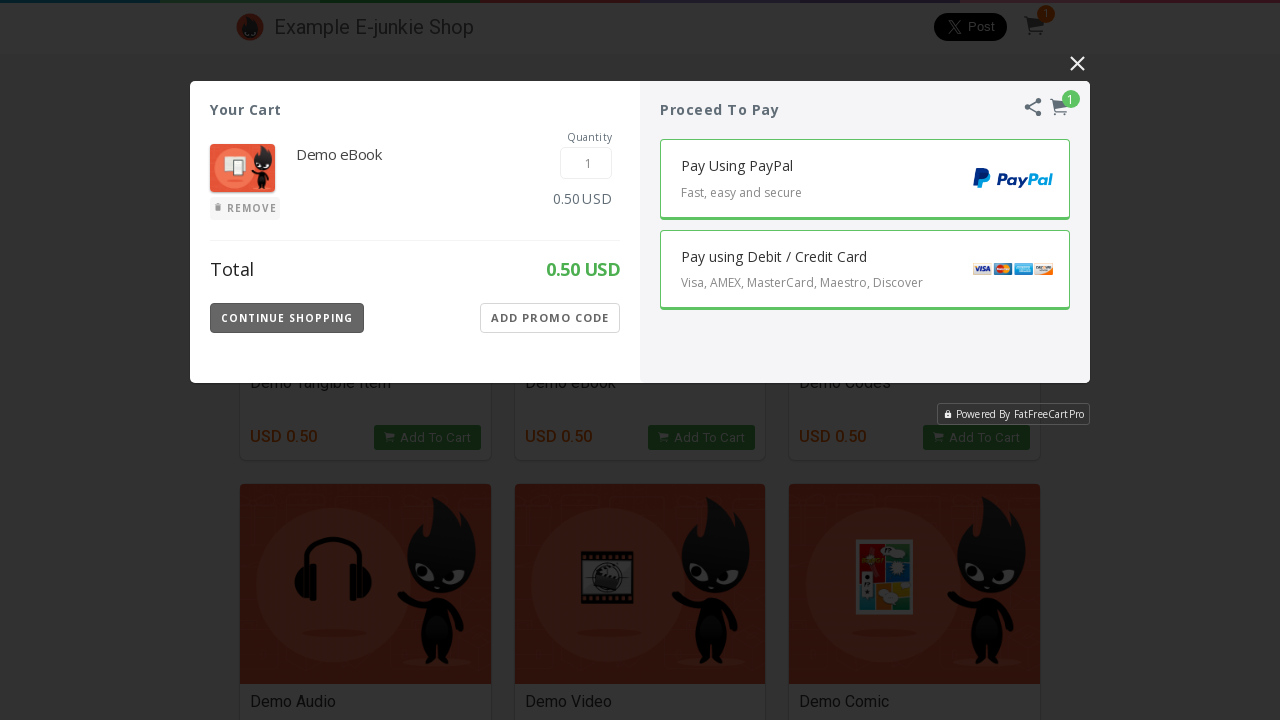

Waited 1 second for iframe to be ready
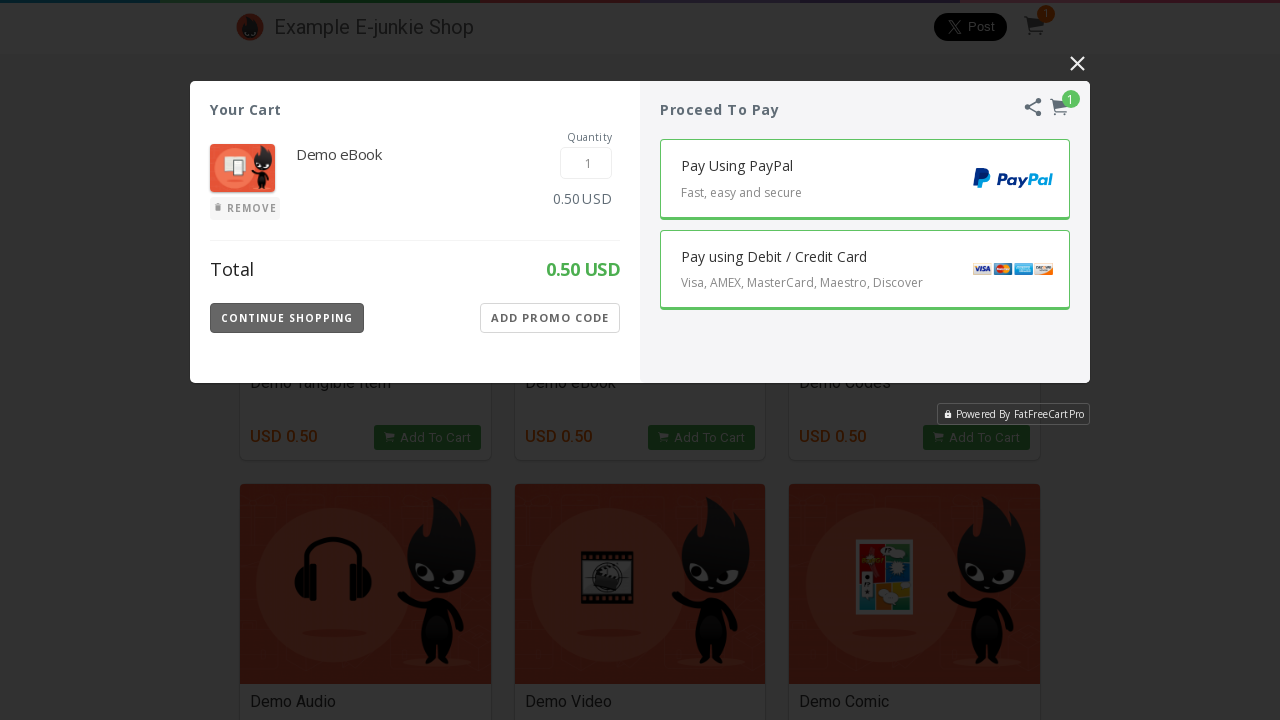

Clicked pay with card button at (865, 270) on iframe.EJIframeV3.EJOverlayV3 >> internal:control=enter-frame >> .Payment-Button
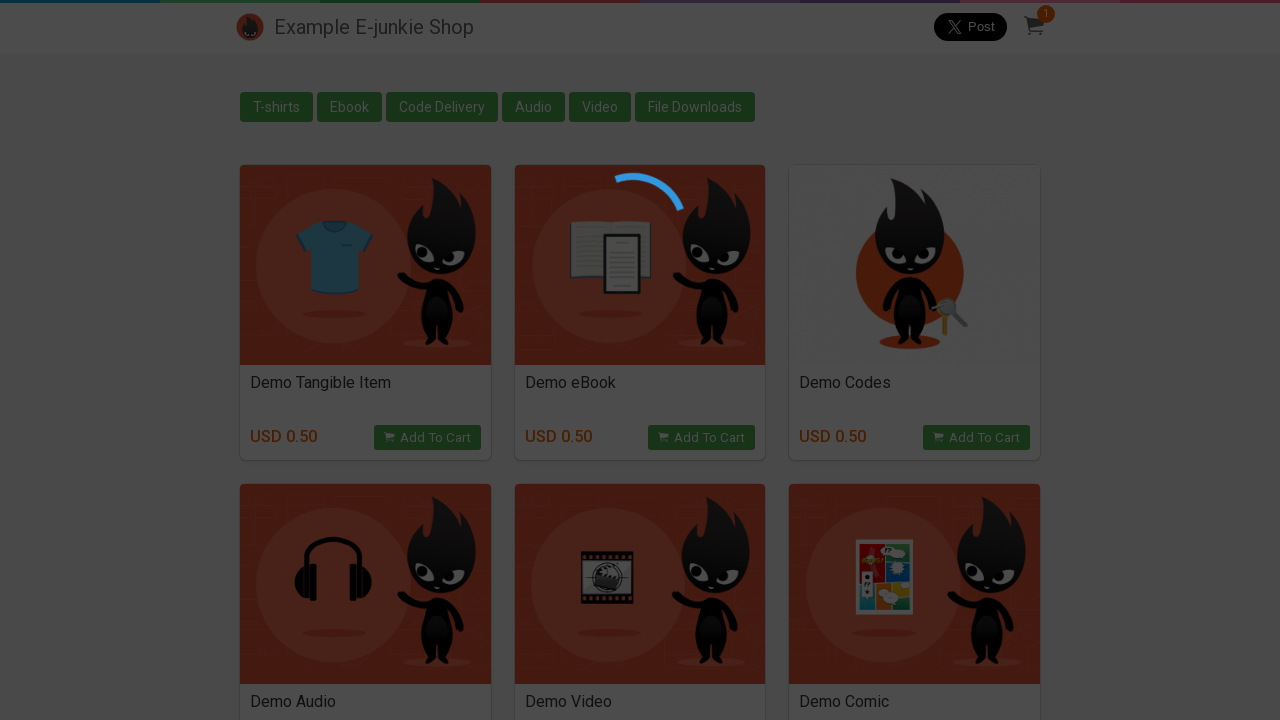

Waited 1 second for payment form to load
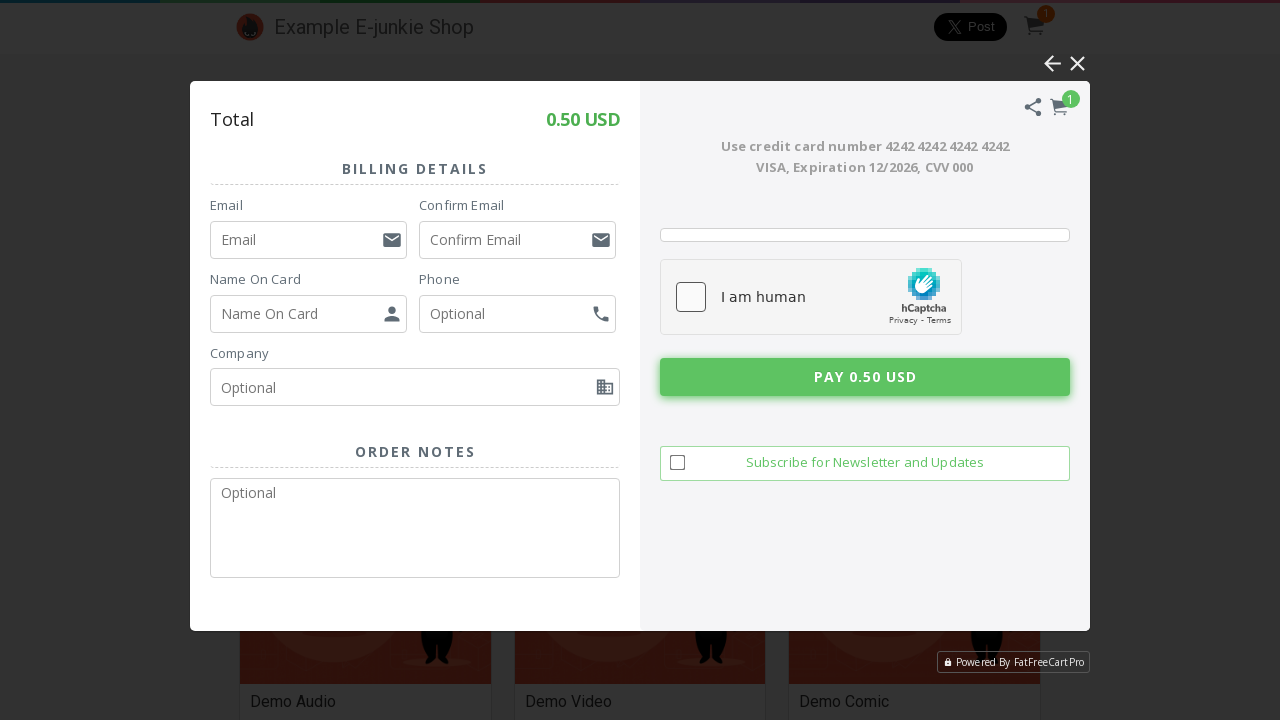

Clicked pay button without filling required fields at (865, 377) on iframe.EJIframeV3.EJOverlayV3 >> internal:control=enter-frame >> .Pay-Button
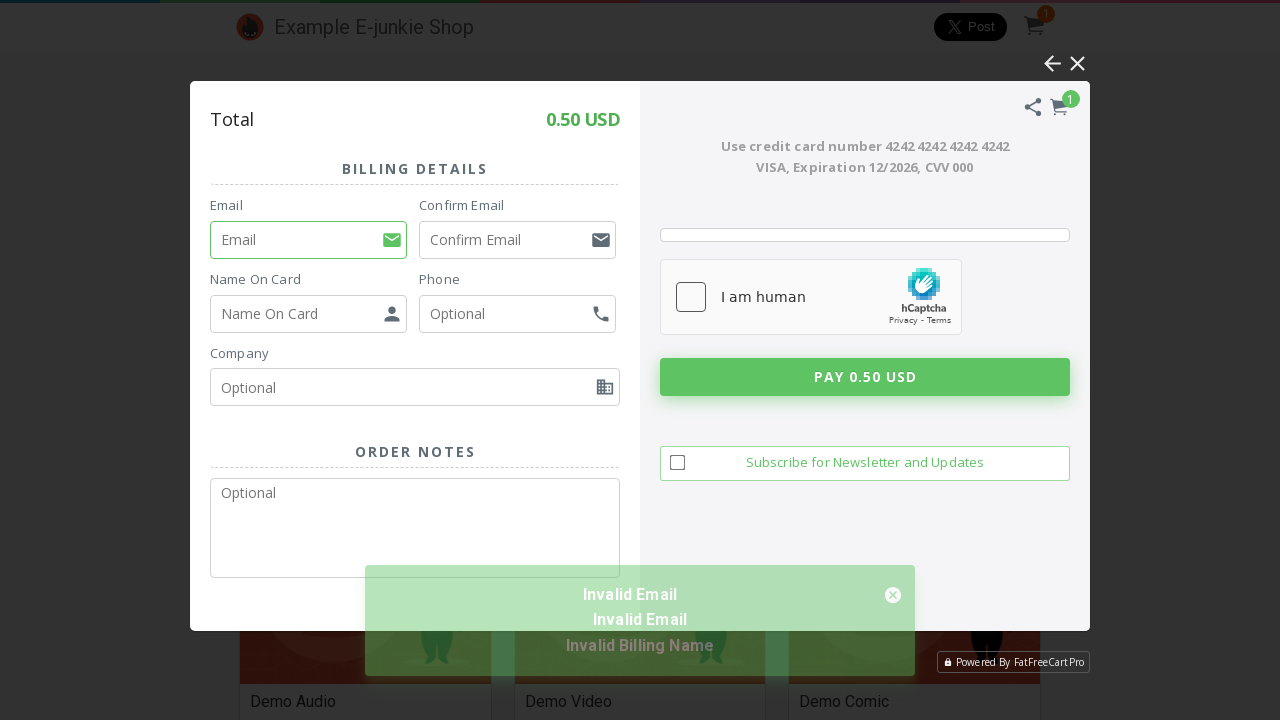

Waited 1 second for validation errors to appear
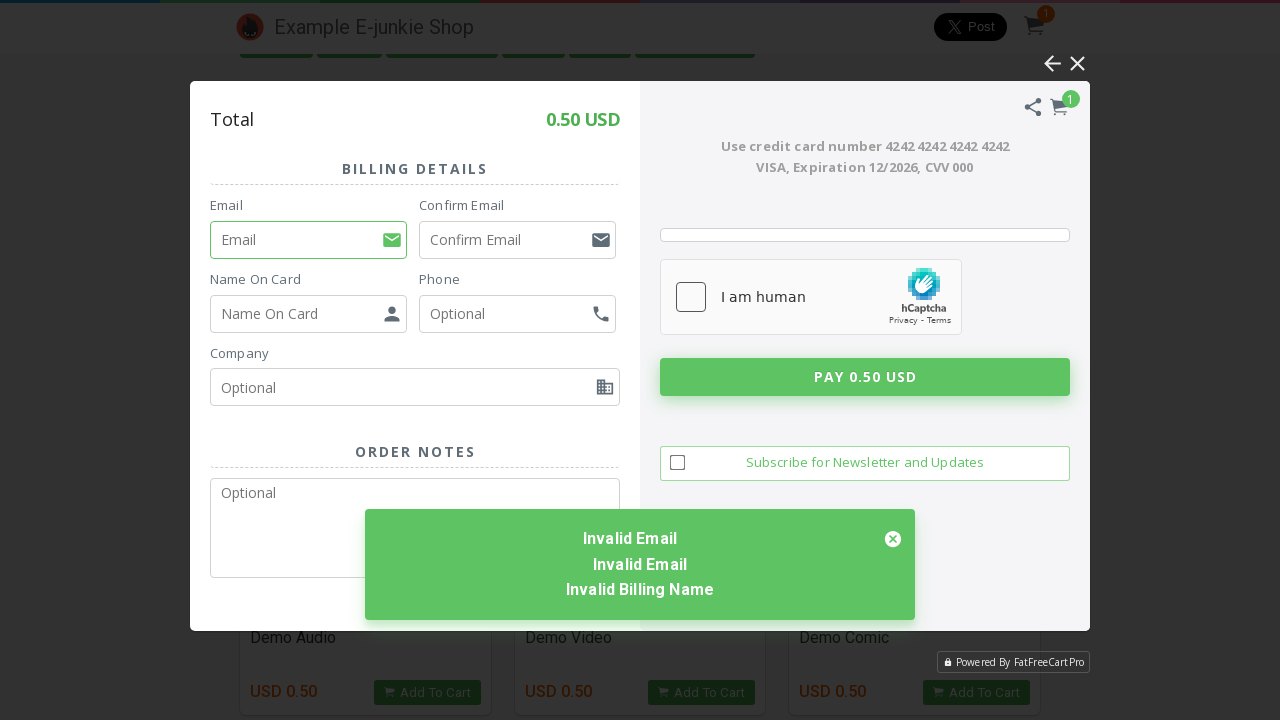

Validation error message is now visible - shows validation errors for email and billing name
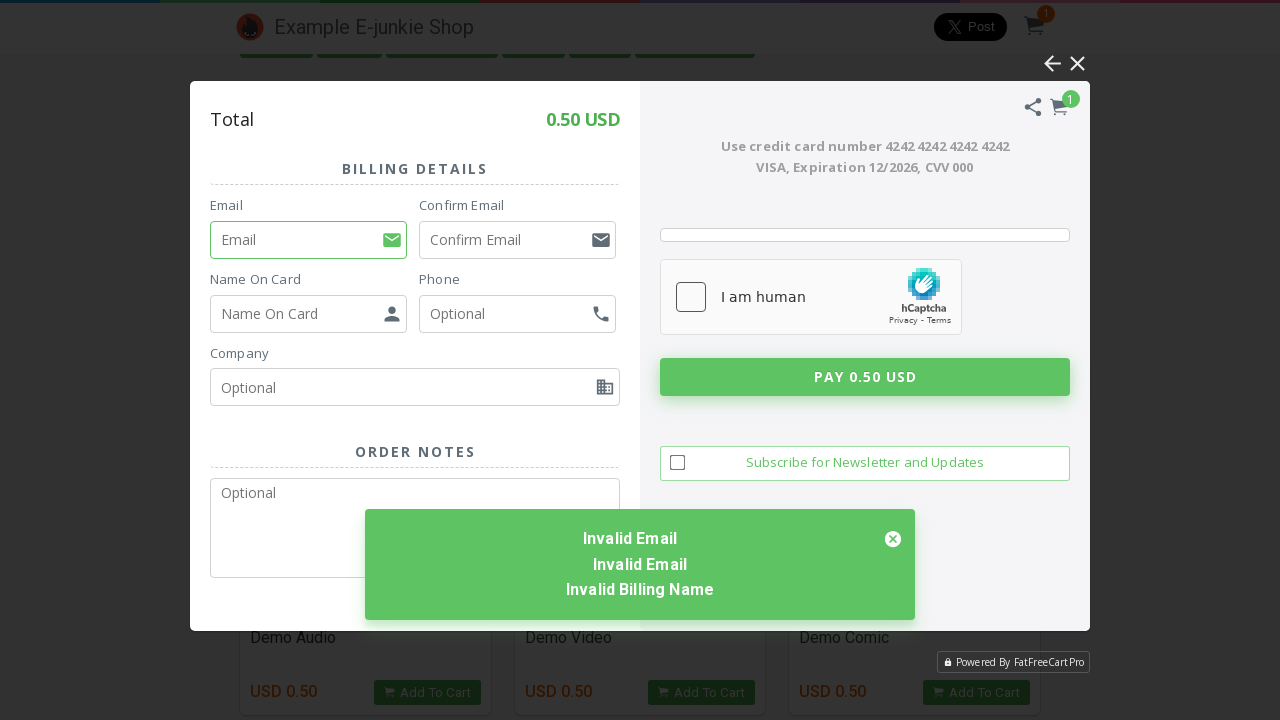

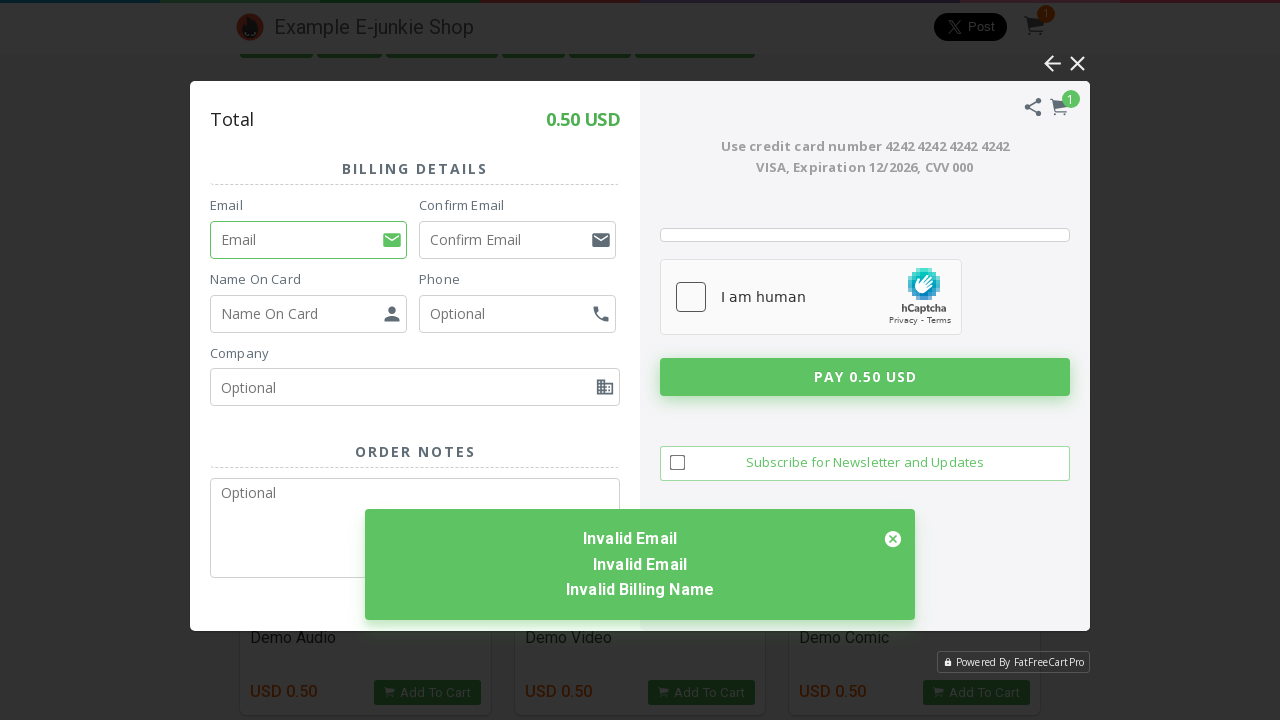